Tests dropdown selection functionality by selecting values from three different dropdowns

Starting URL: https://practice.expandtesting.com/dropdown

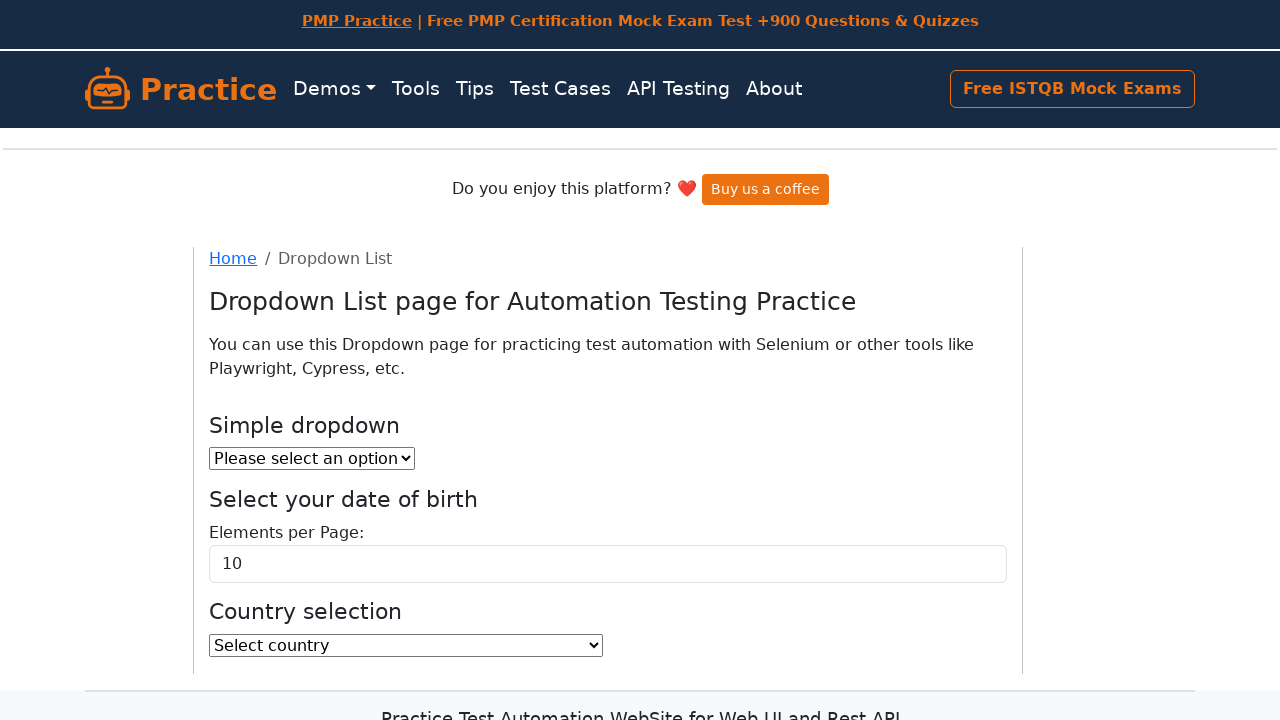

Selected option by index 2 in first dropdown on #dropdown
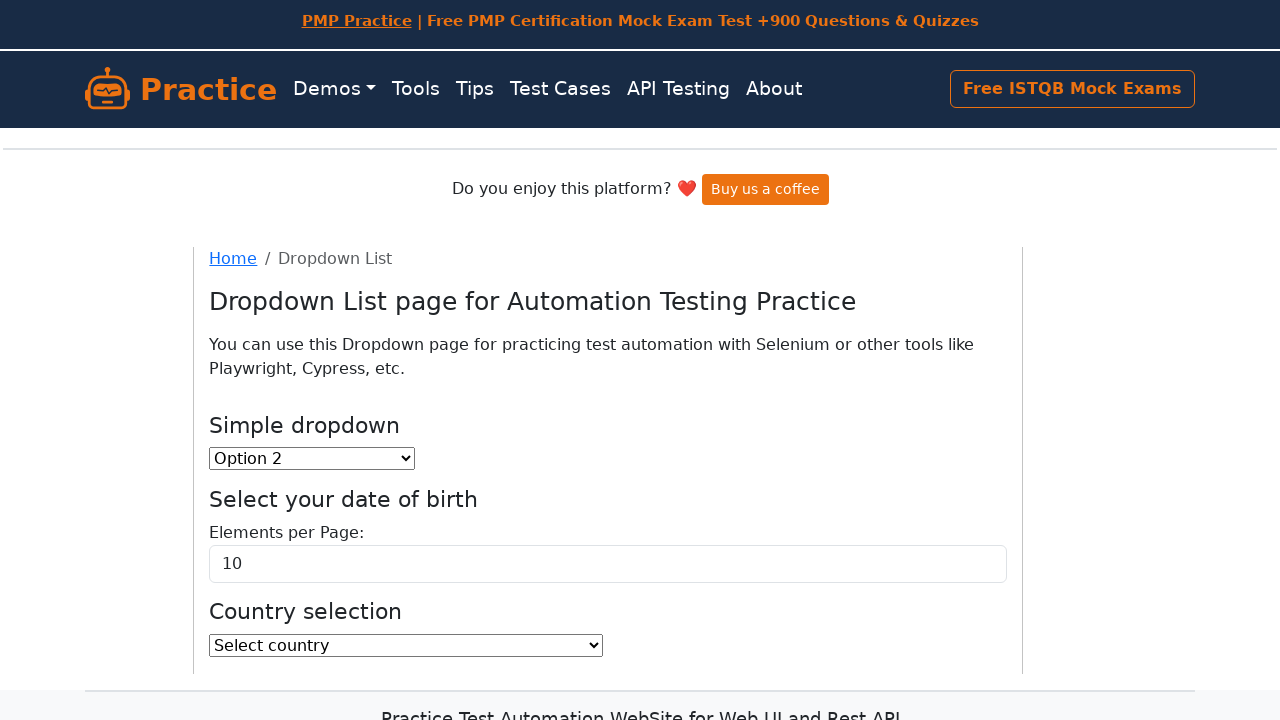

Selected '100' from elements per page dropdown on #elementsPerPageSelect
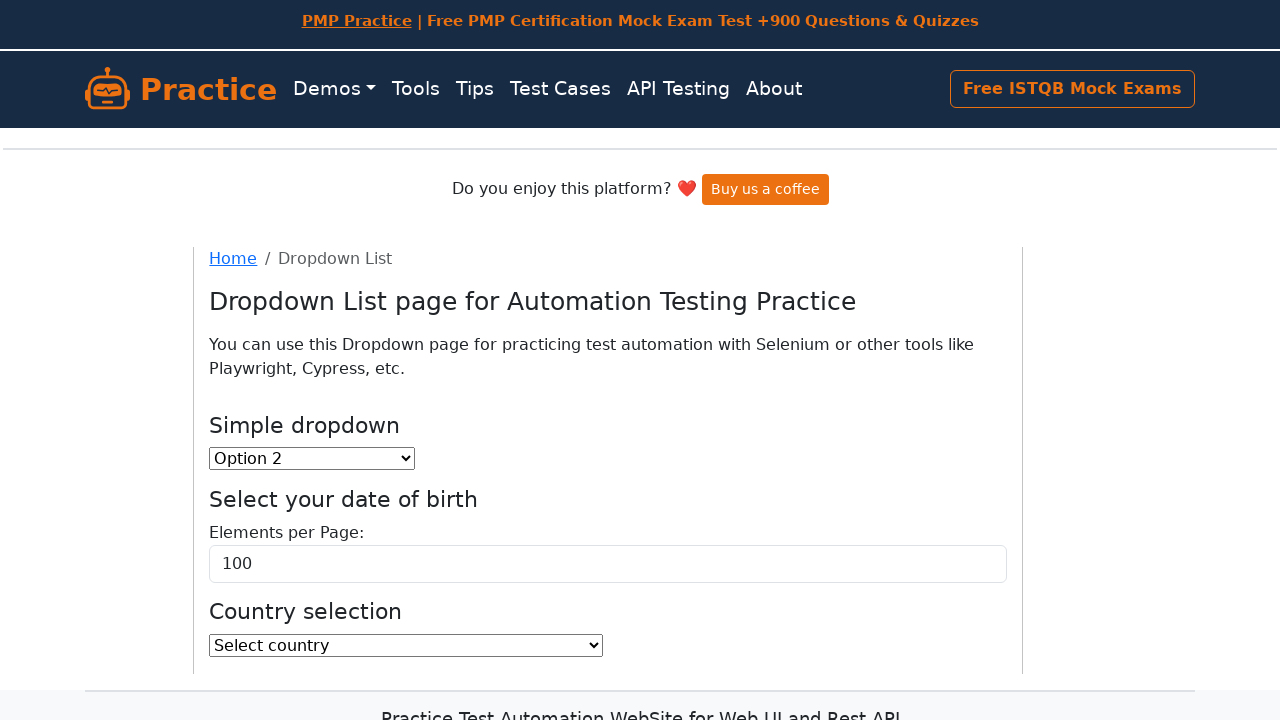

Selected 'Egypt' from country dropdown on #country
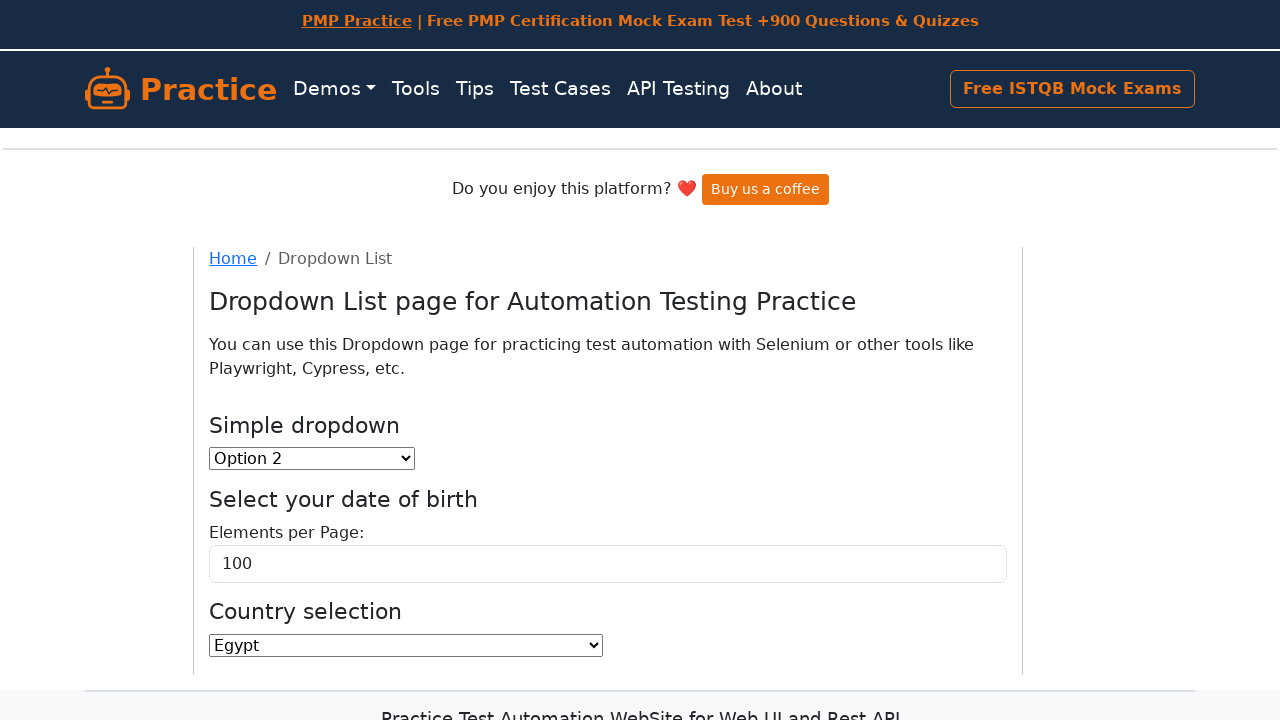

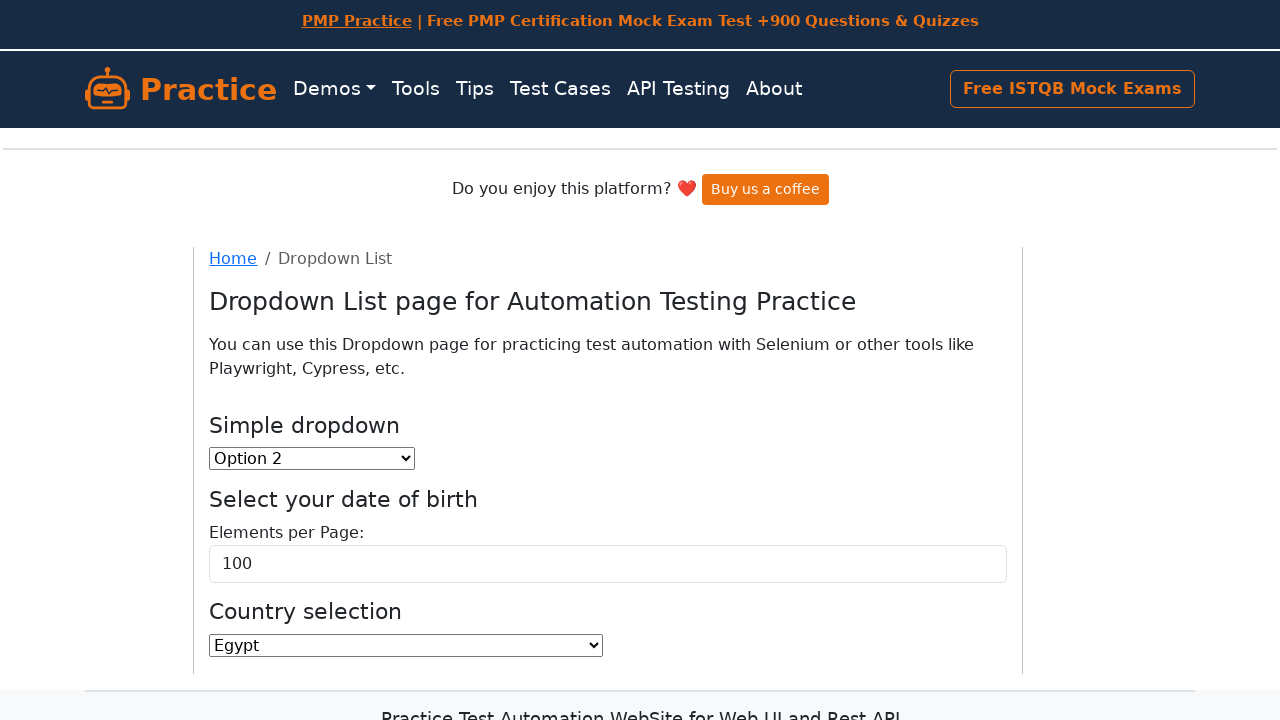